Tests that clicking the login button without credentials shows an error, and clicking the X button closes the error icons

Starting URL: https://www.saucedemo.com/

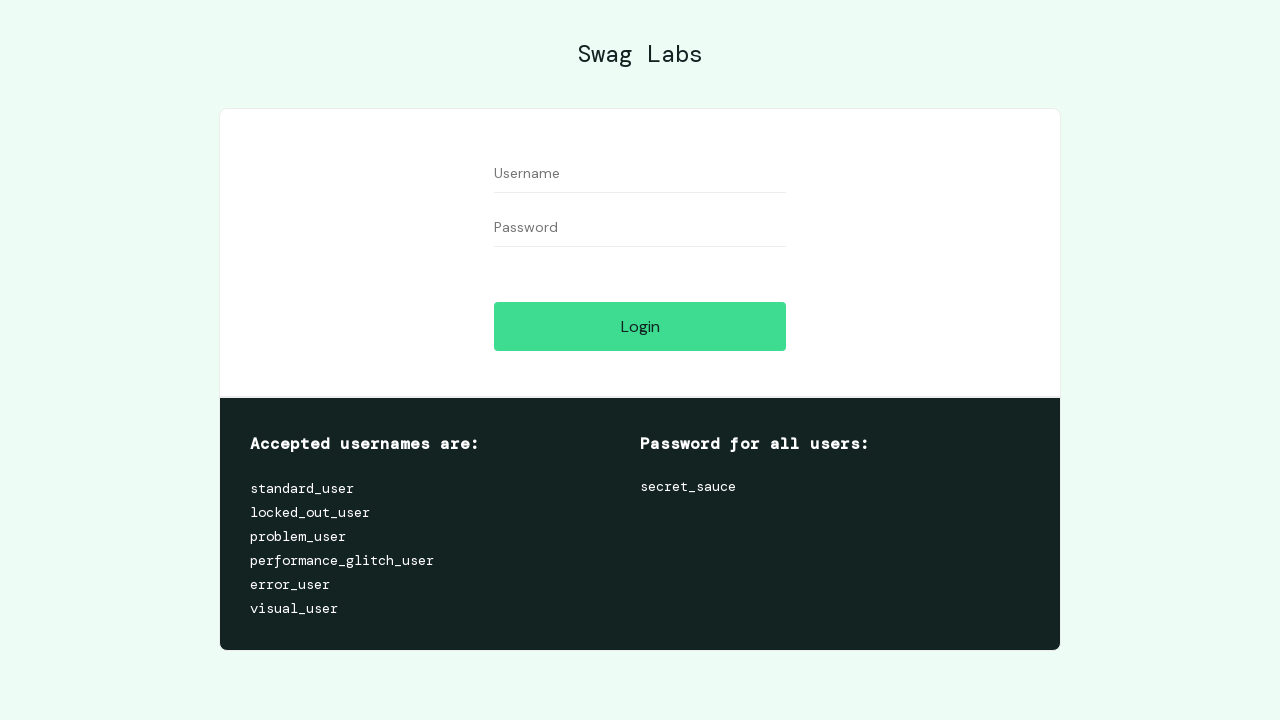

Clicked login button without entering credentials at (640, 326) on #login-button
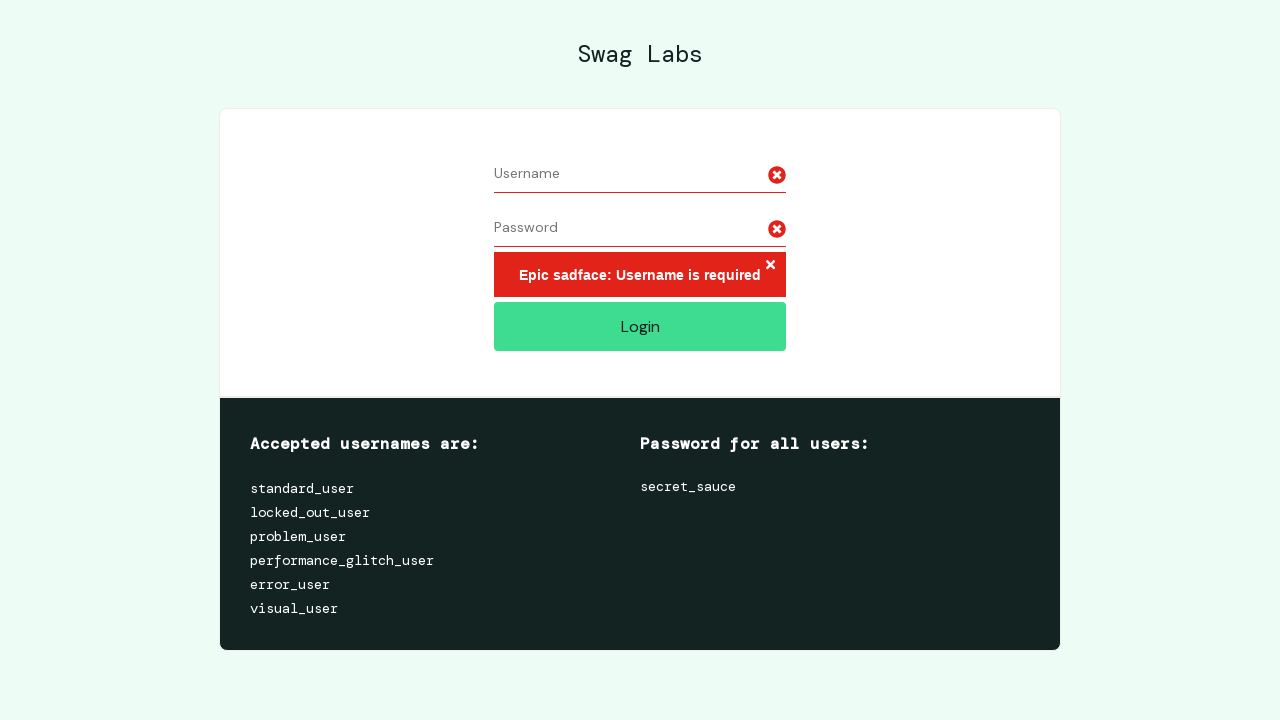

Error message appeared on screen
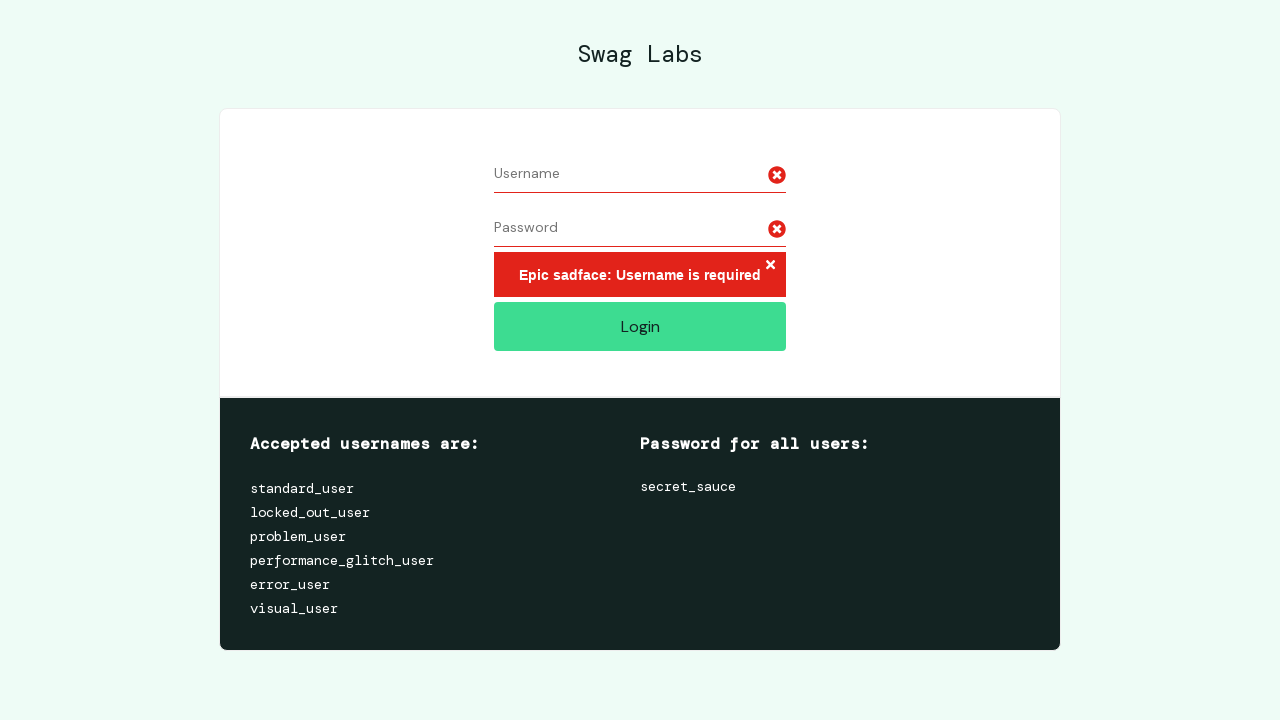

Clicked X button to close error message at (770, 266) on .error-button
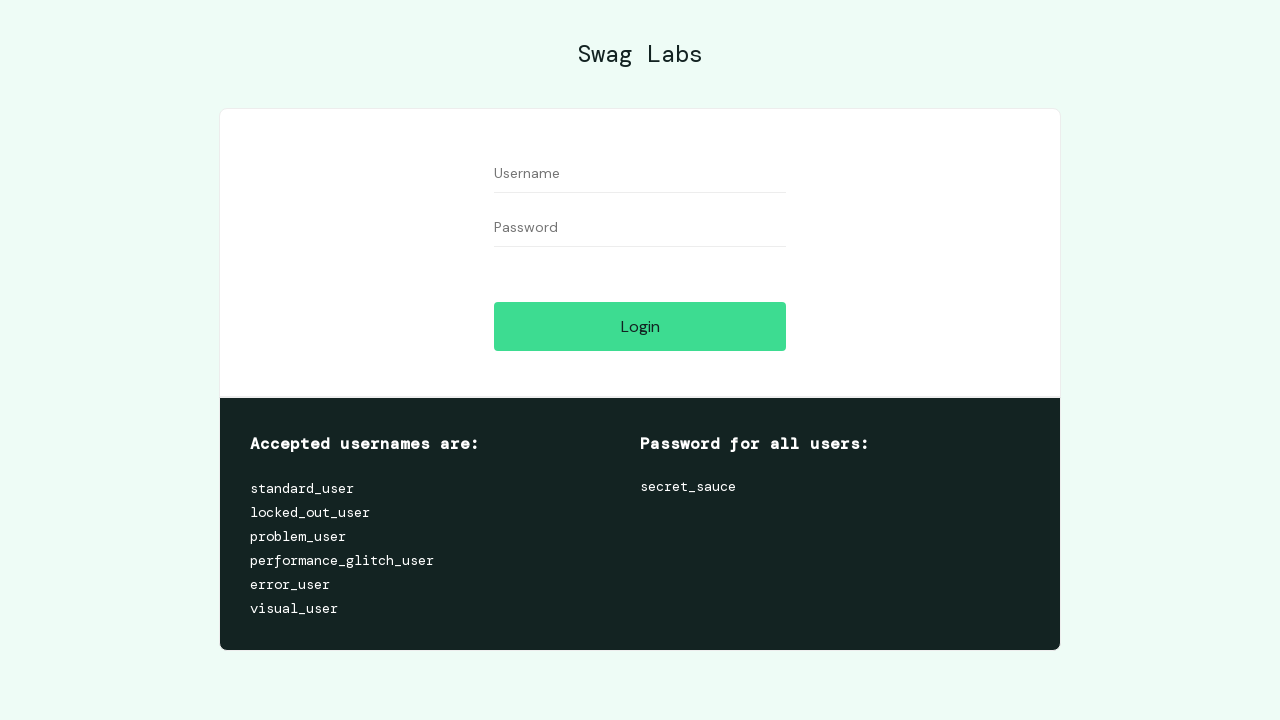

Verified that all error icons have been removed
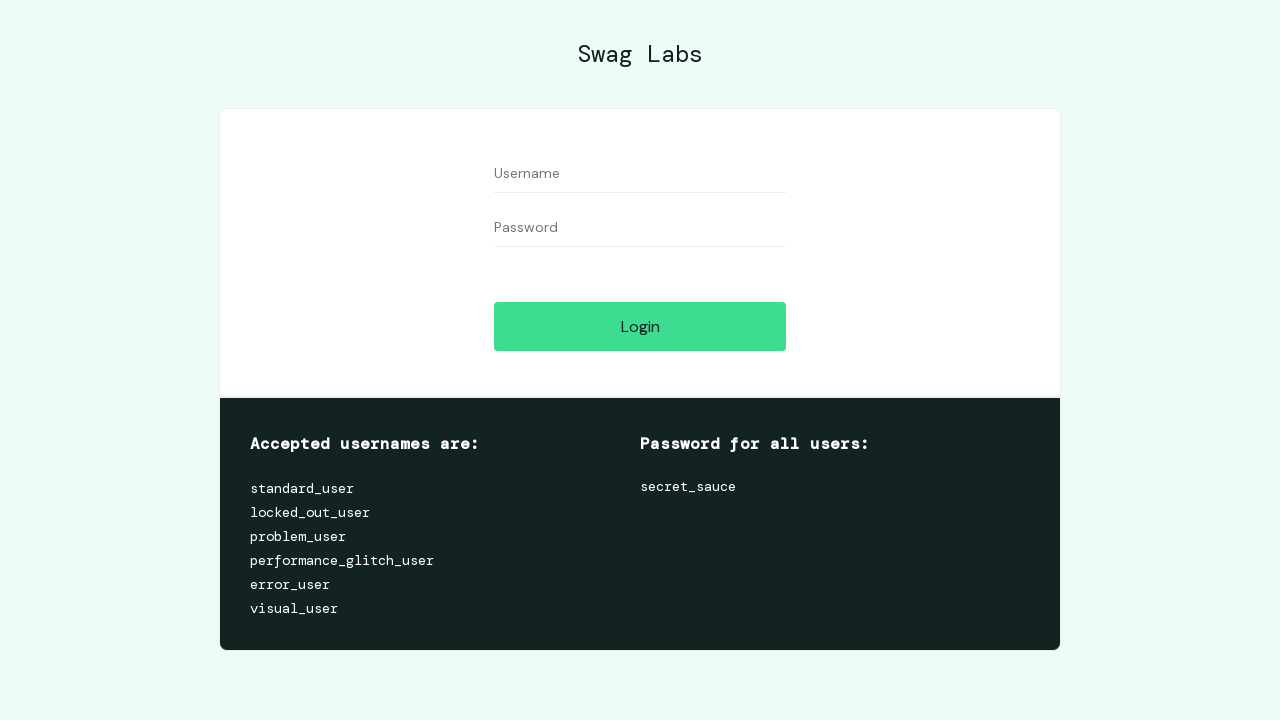

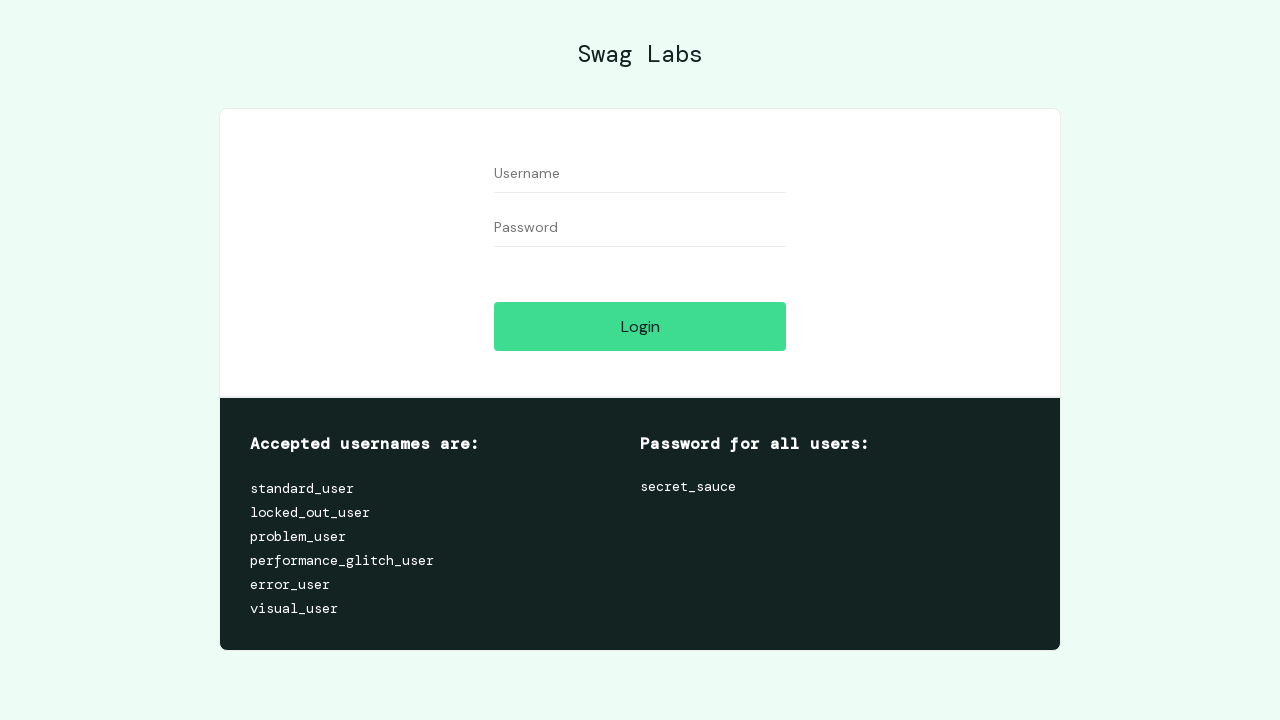